Tests that submitting an empty full name field does not display the name in the output section

Starting URL: https://demoqa.com/text-box

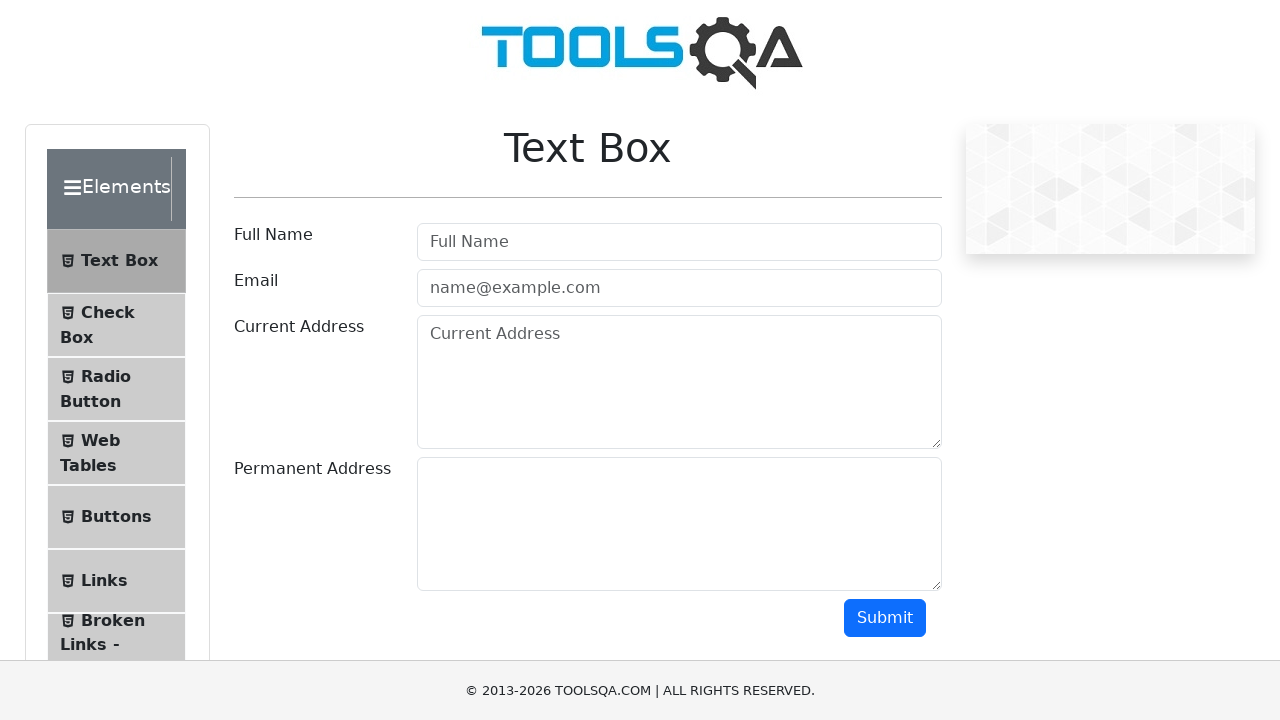

Filled full name field with empty value on #userName
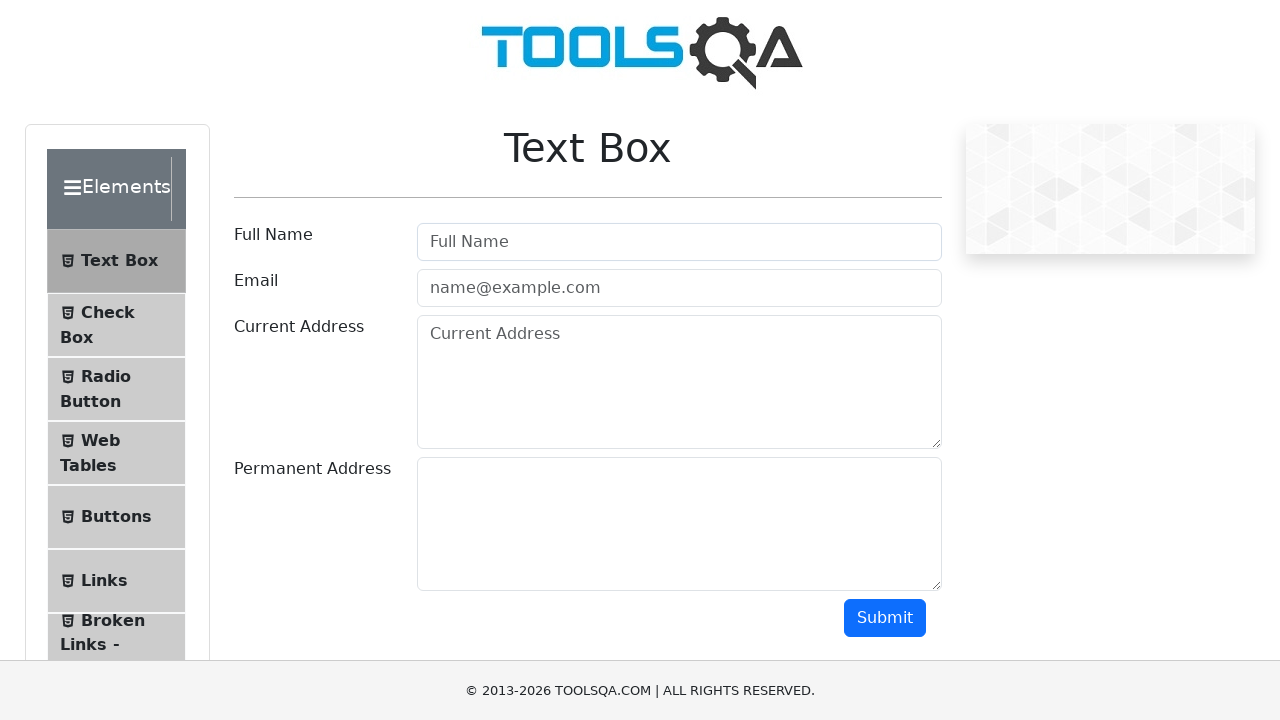

Clicked submit button at (885, 618) on #submit
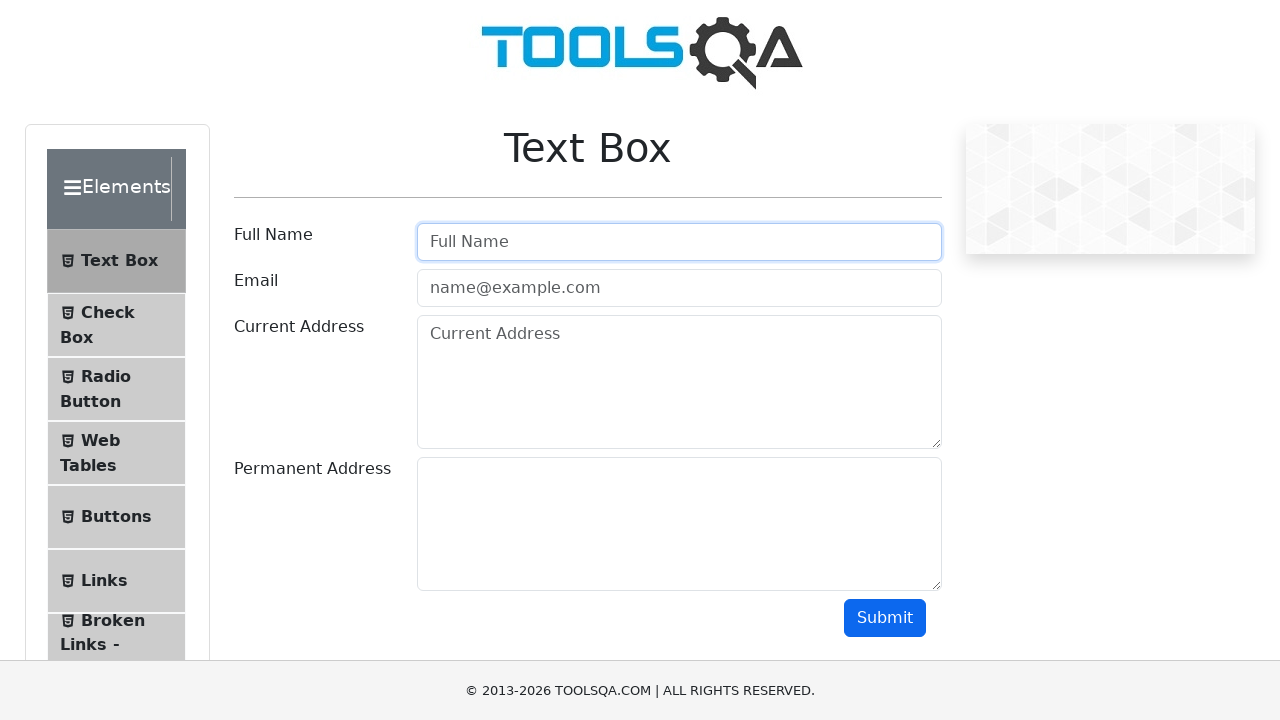

Verified that name output is not displayed in output section
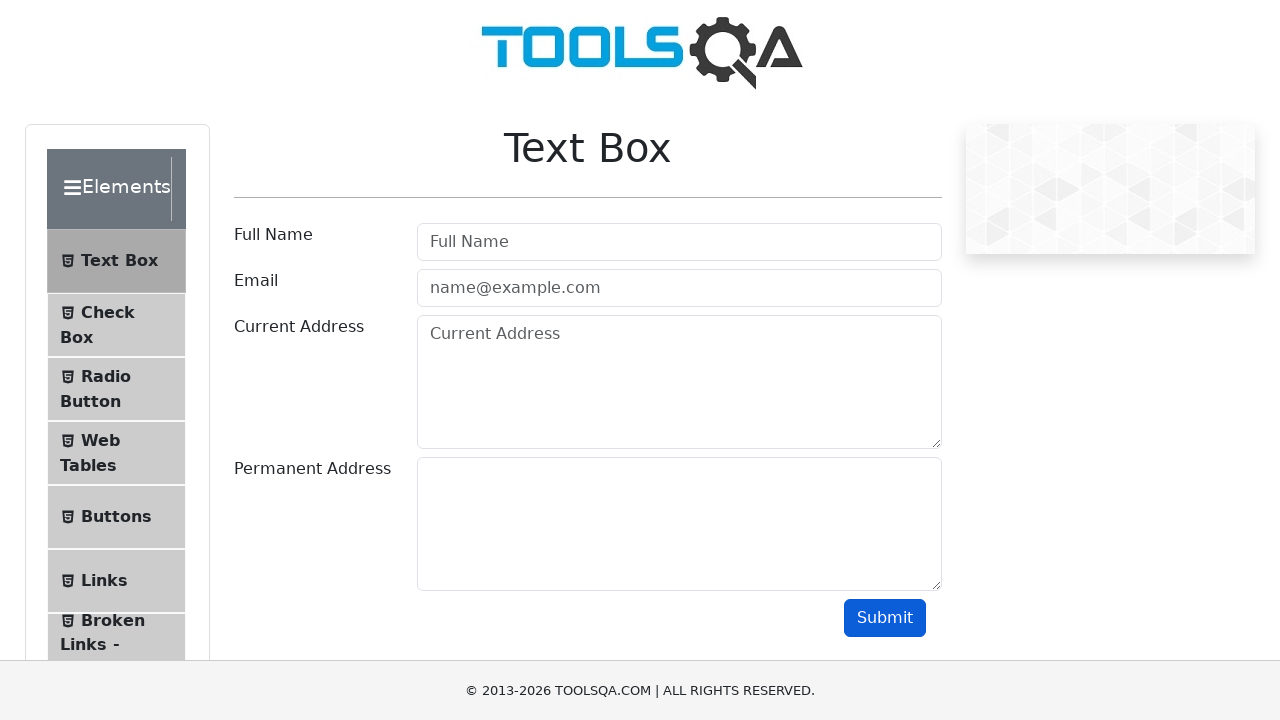

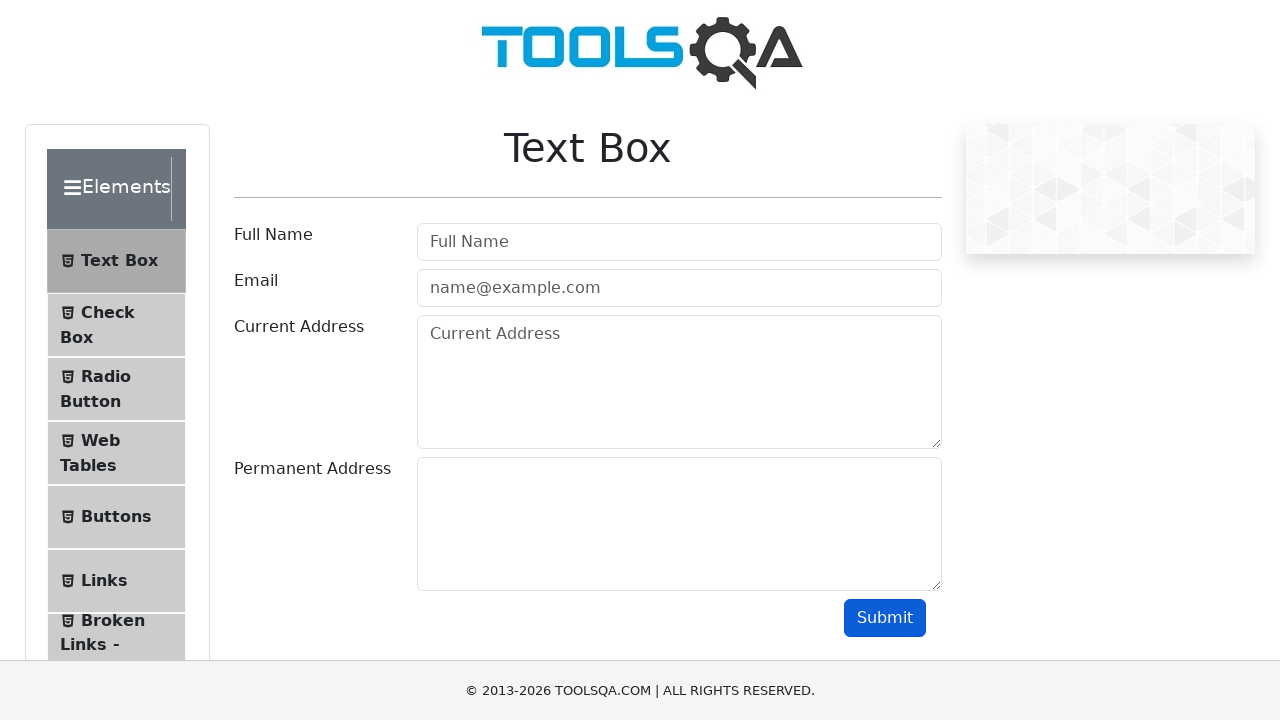